Tests W3Schools JavaScript prompt example by switching to iframe, triggering a prompt alert, entering text, and verifying the result

Starting URL: https://www.w3schools.com/js/tryit.asp?filename=tryjs_prompt

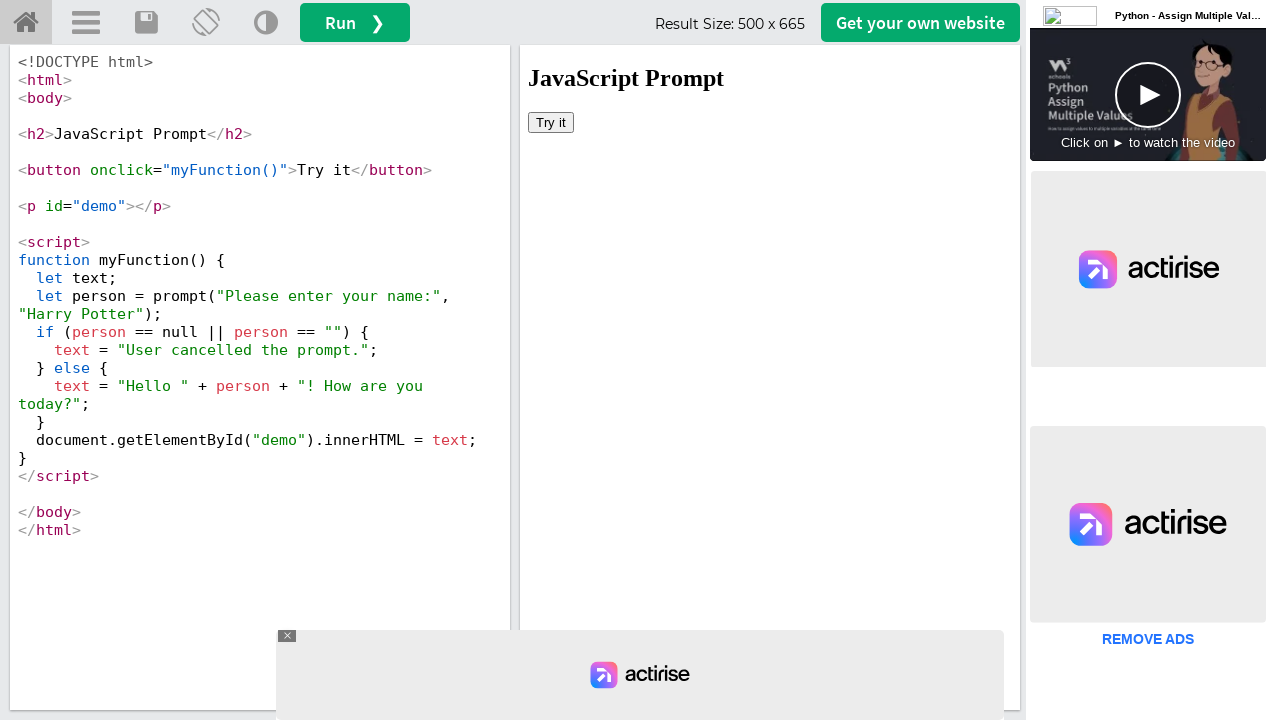

Located iframe#iframeResult containing the demo
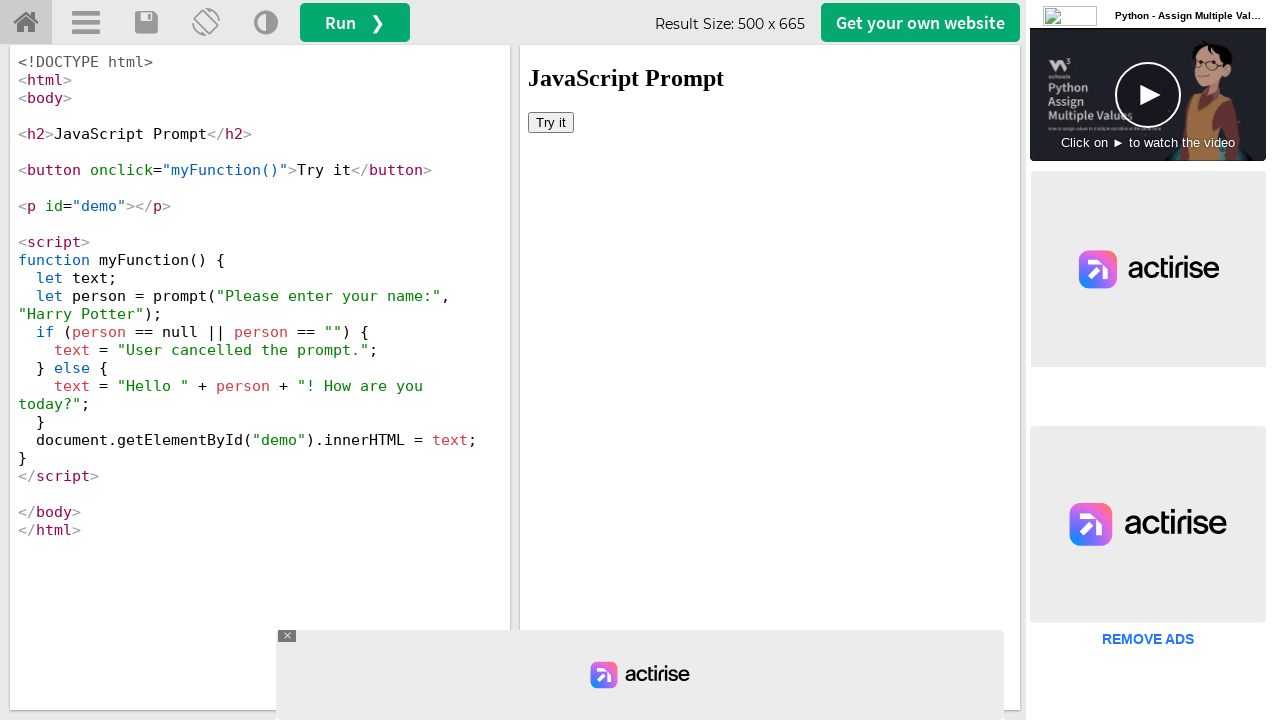

Clicked 'Try it' button to trigger prompt at (551, 122) on iframe#iframeResult >> nth=0 >> internal:control=enter-frame >> xpath=//button[t
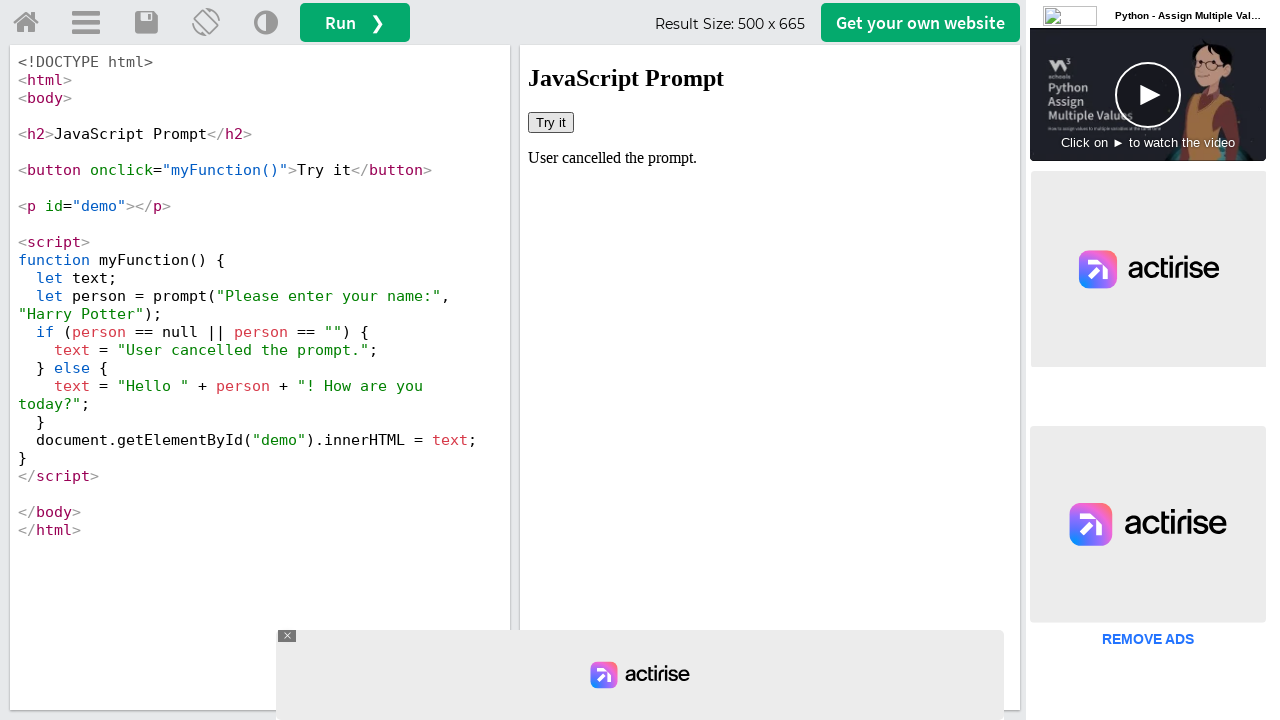

Set up dialog handler to accept prompt with 'Hari'
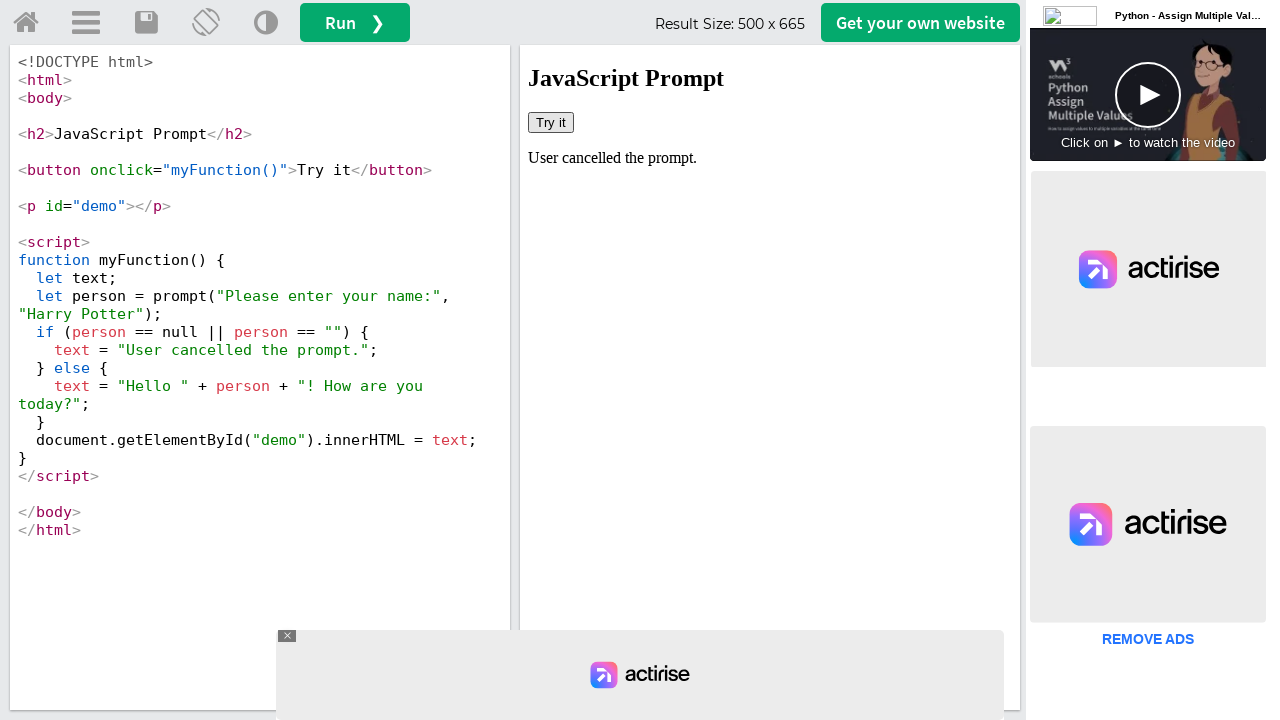

Retrieved demo text: User cancelled the prompt.
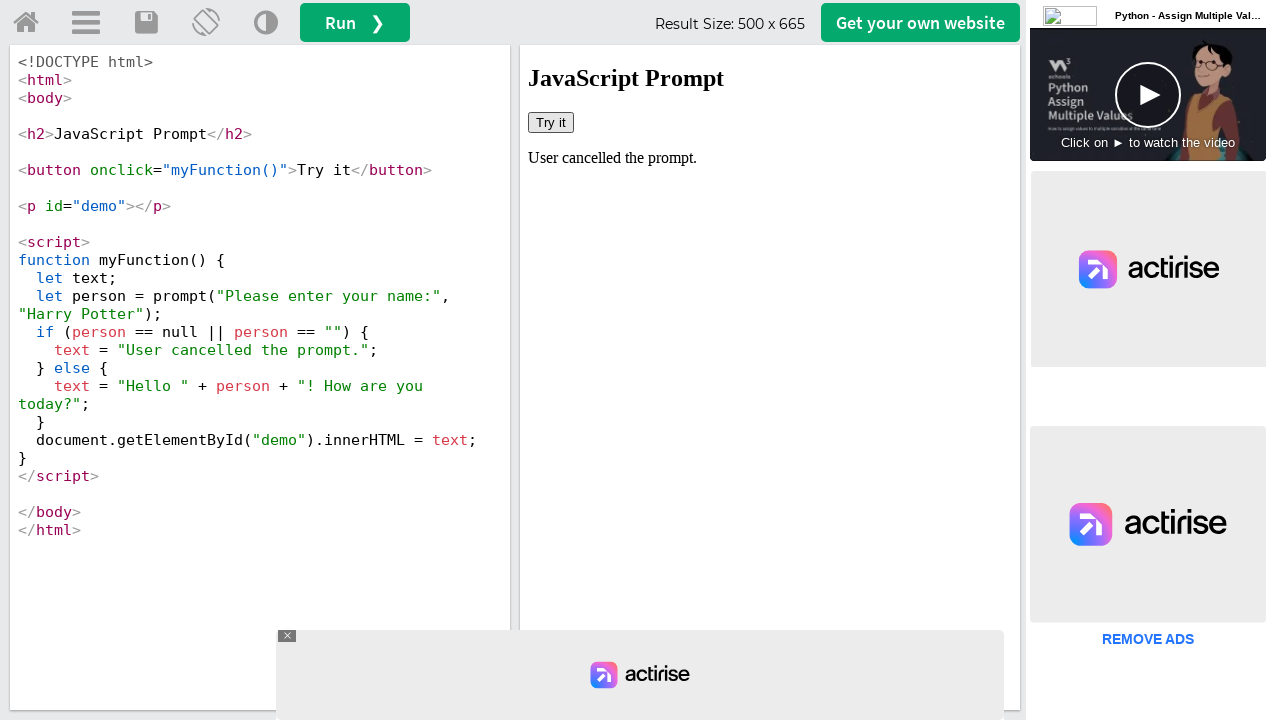

Printed verification of entered text
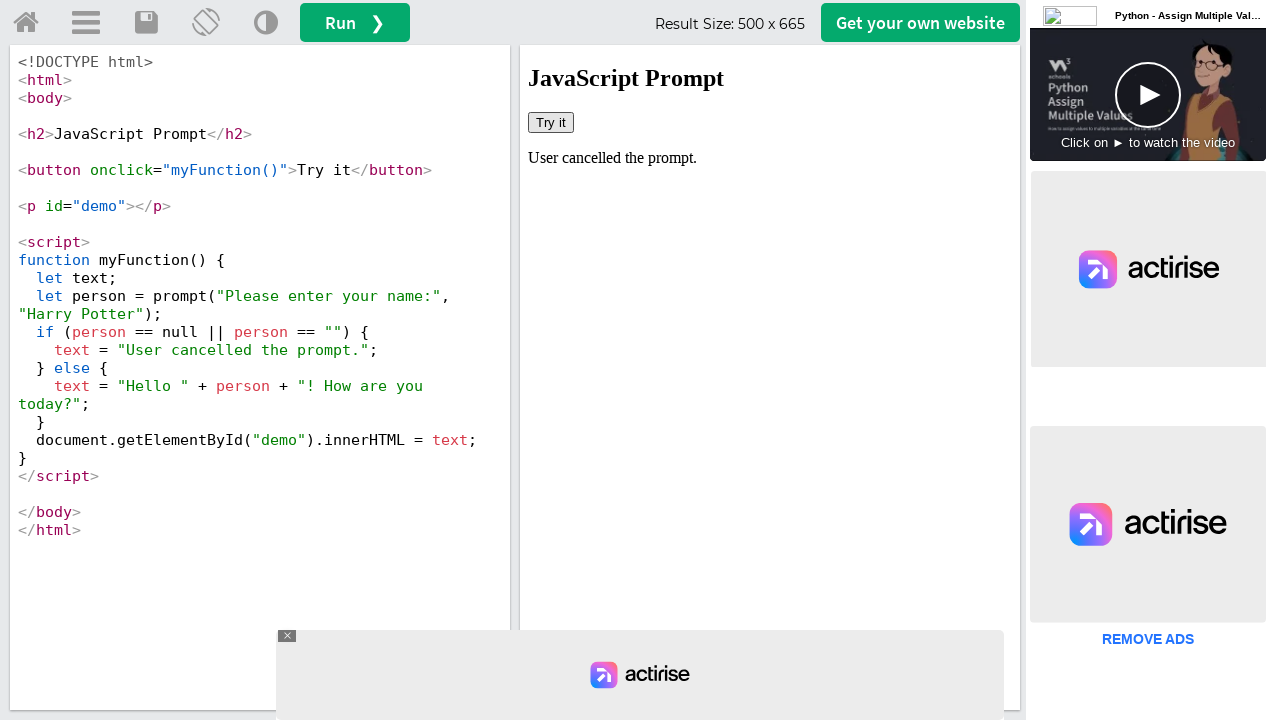

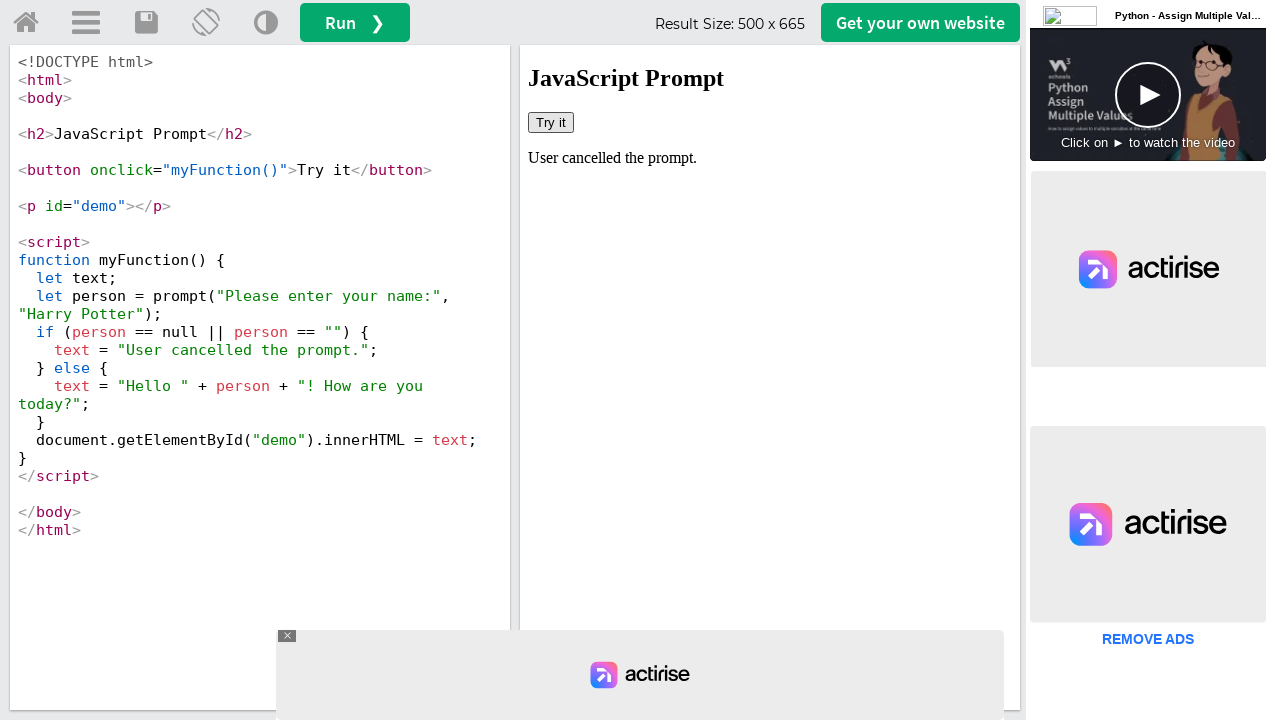